Tests a sign-up form with dynamic attributes by filling username, password, confirm password, and email fields, then submitting the form and verifying the confirmation message appears.

Starting URL: https://v1.training-support.net/selenium/dynamic-attributes

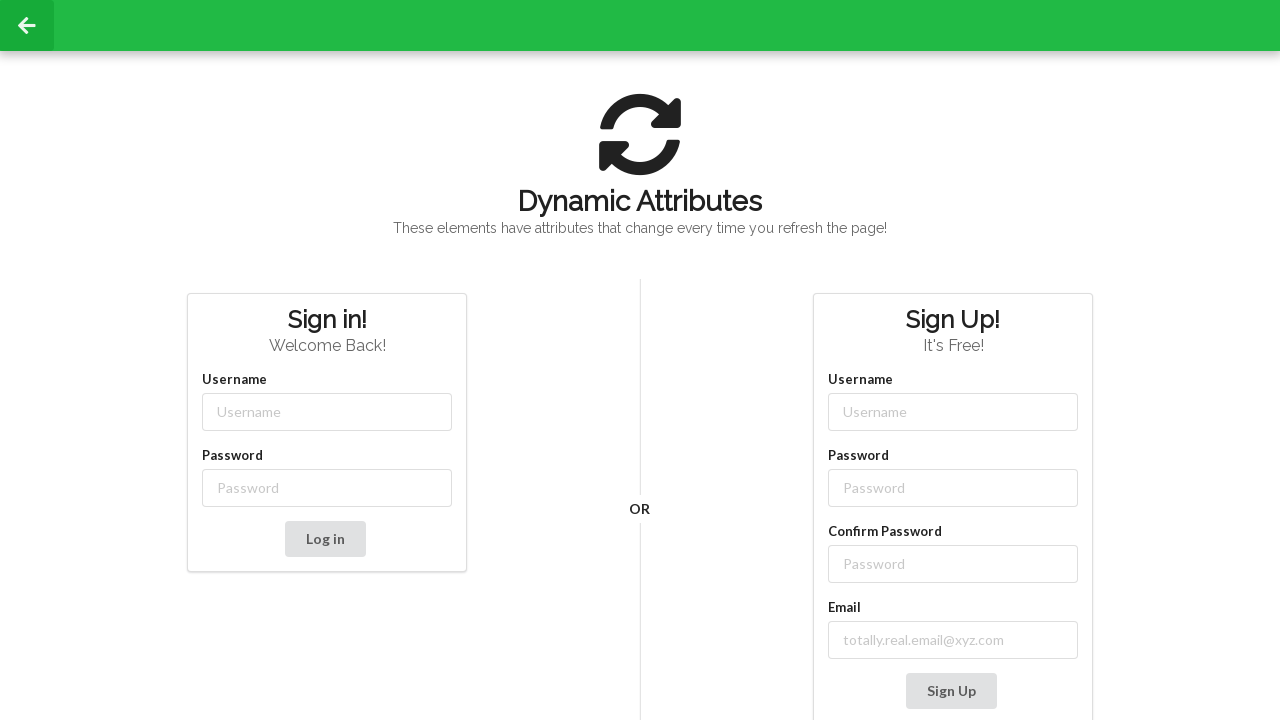

Filled username field with 'testuser2024' on input[class*='-username']
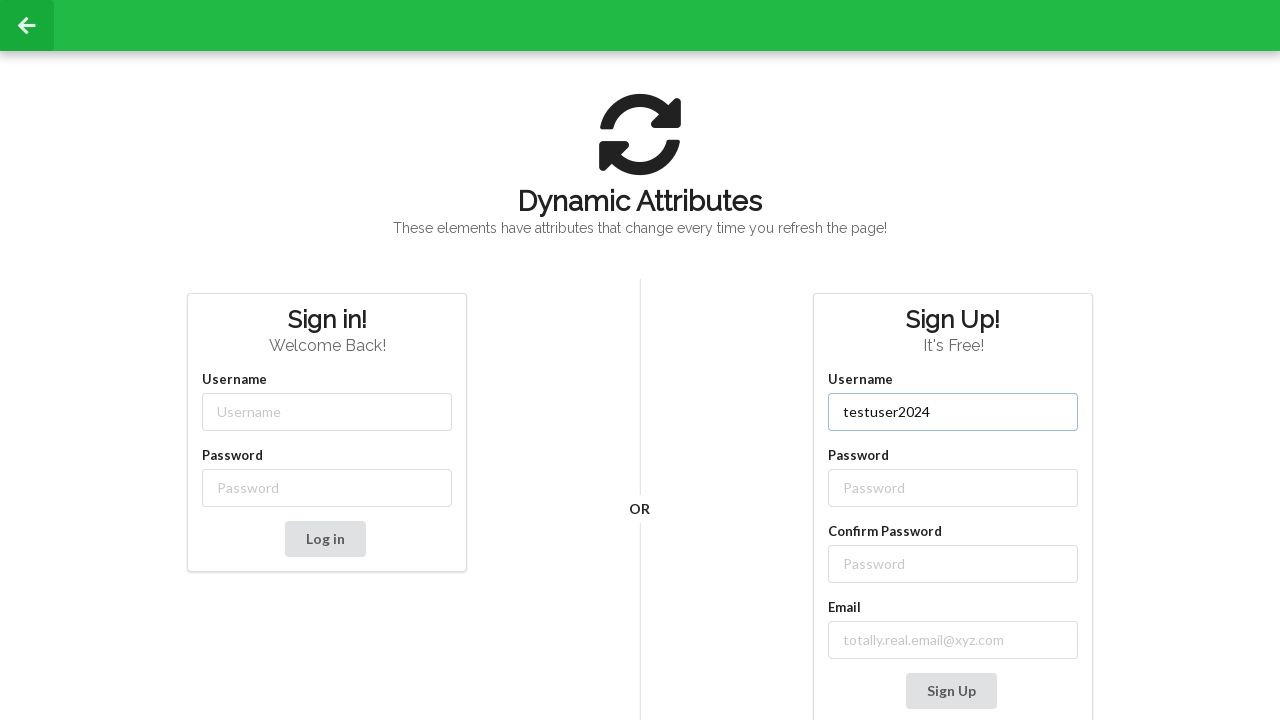

Filled password field with 'SecurePass123' on input[class*='-password']
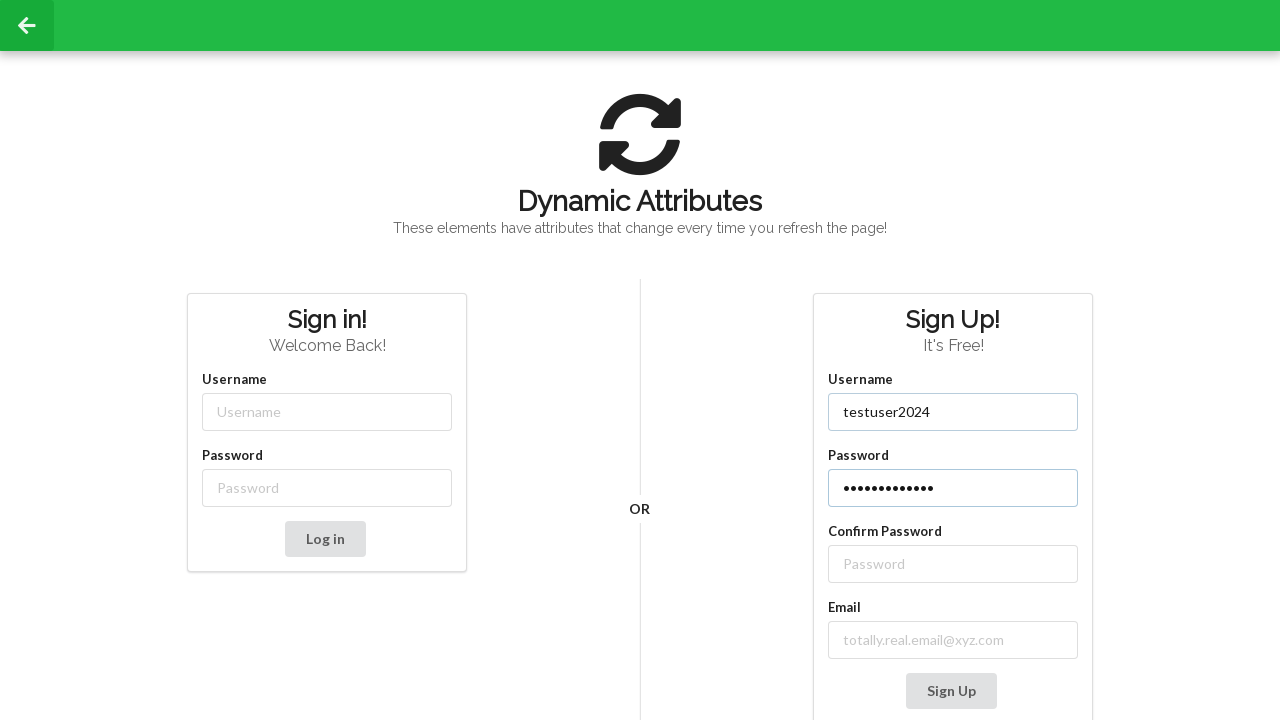

Filled confirm password field with 'SecurePass123' on input[name^='name-']
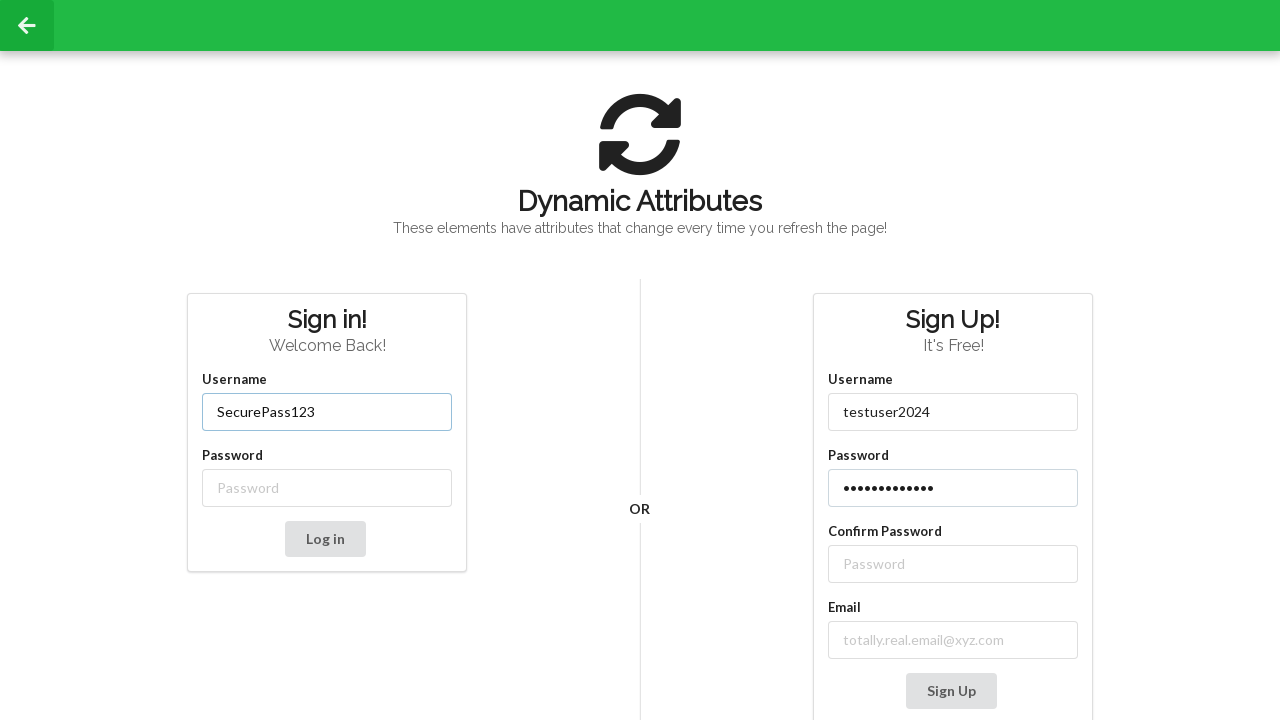

Filled email field with 'testuser2024@example.com' on input[class^='email-']
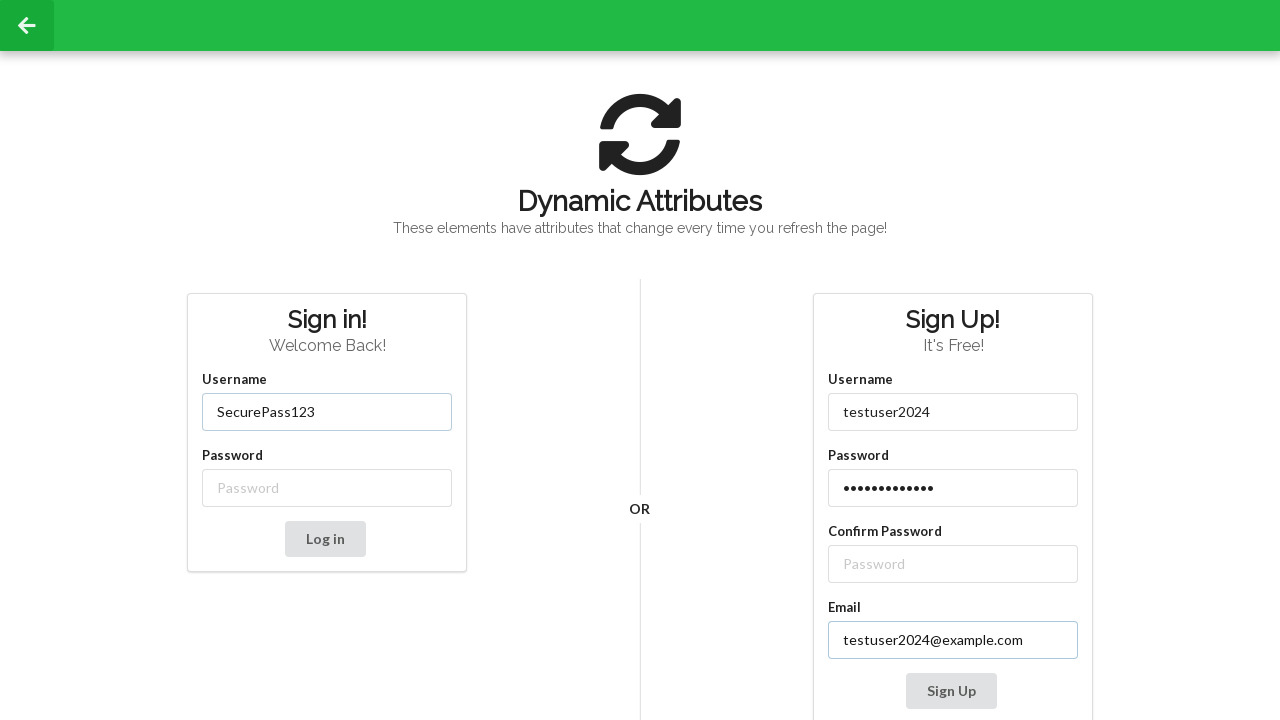

Clicked Sign Up button to submit the form at (951, 691) on button:has-text('Sign Up')
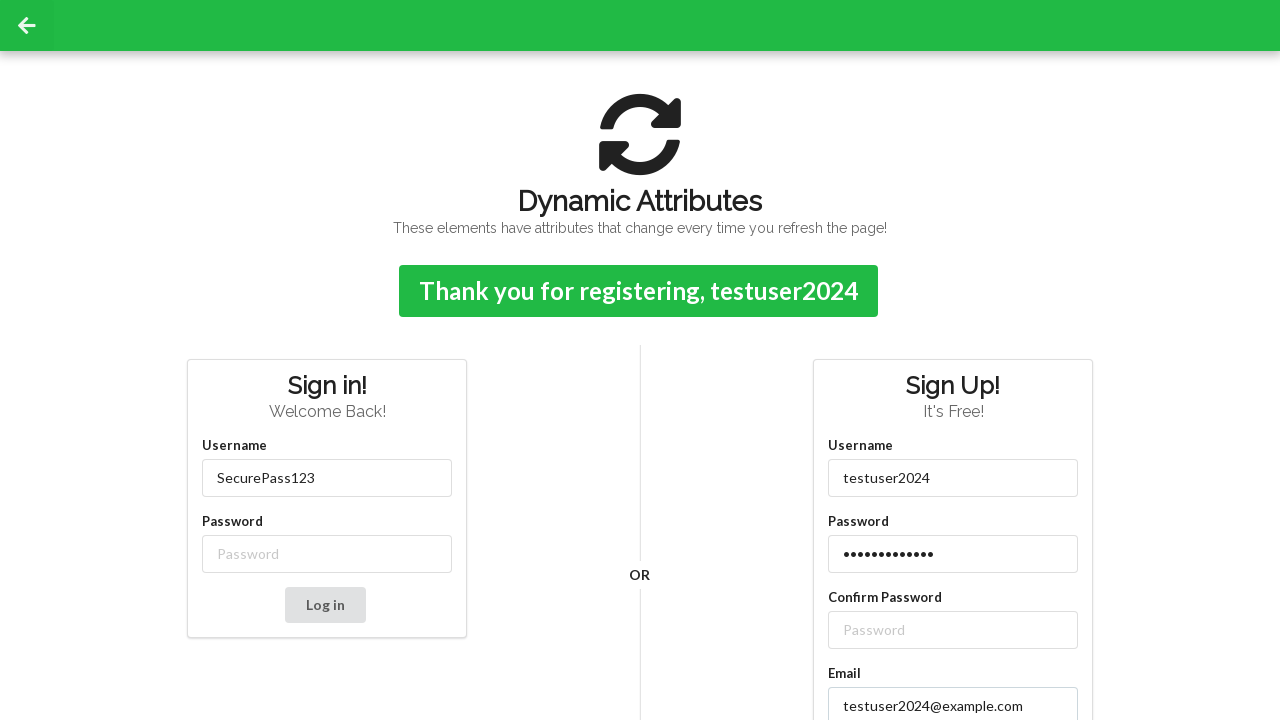

Confirmation message appeared after form submission
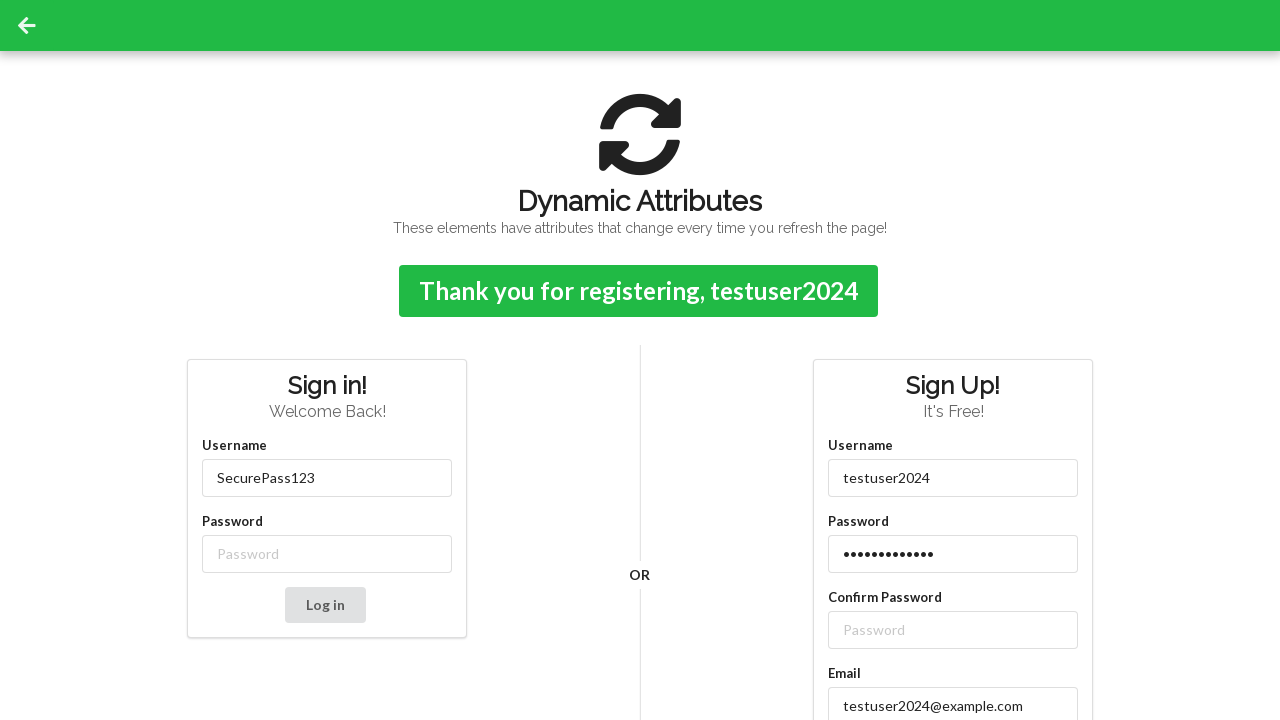

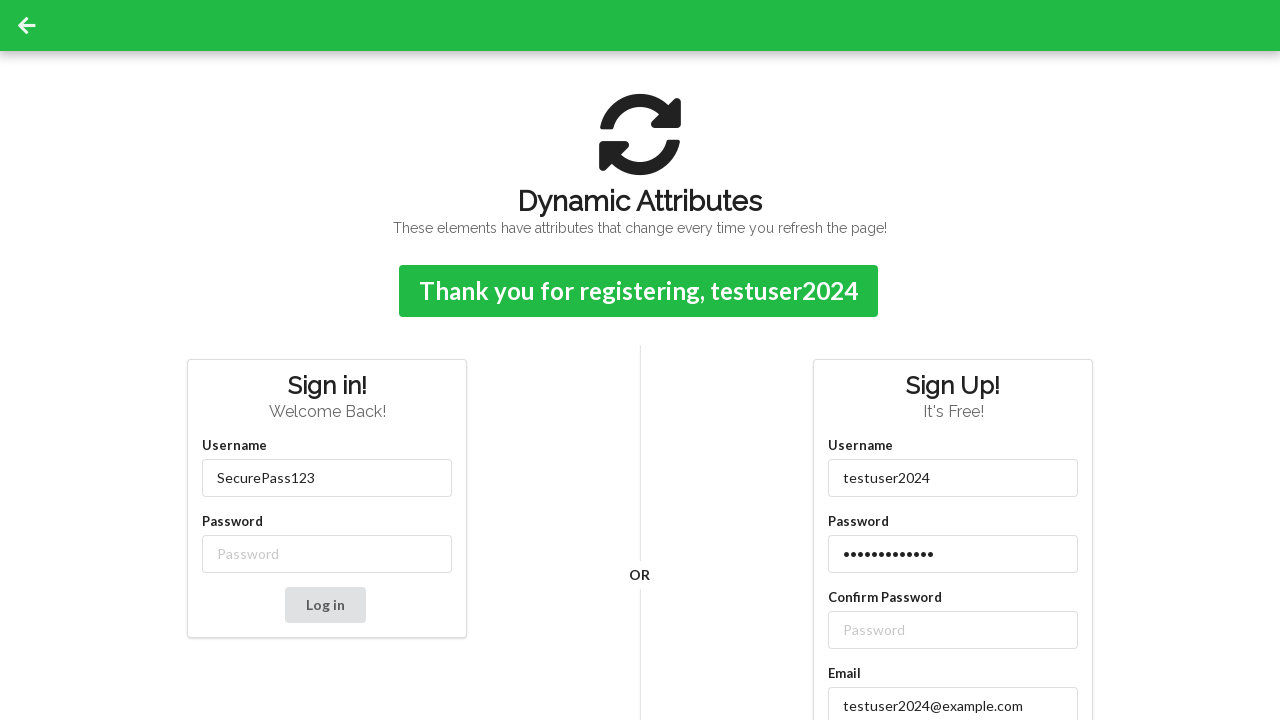